Navigates through product listing pages on a grocery store website and verifies that product information is displayed correctly

Starting URL: https://www.sokmarket.com.tr/meyve-ve-sebze-c-20?page=1

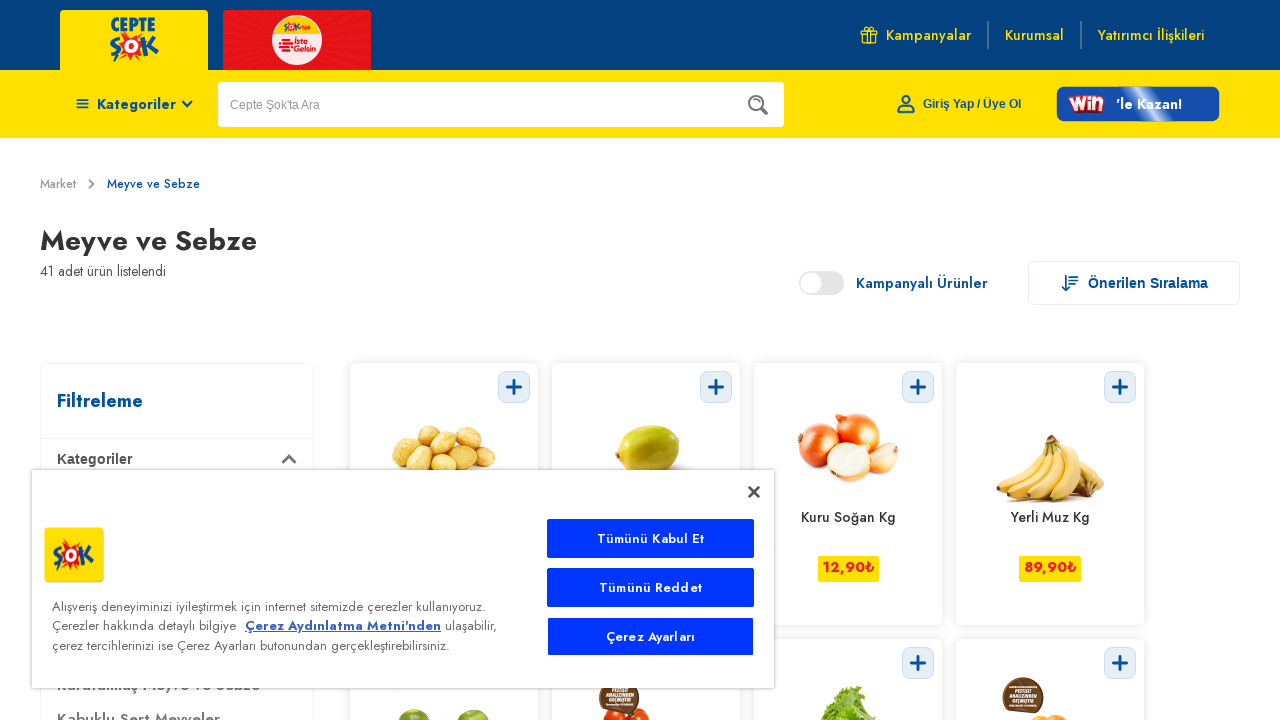

Waited for product titles to load on first page
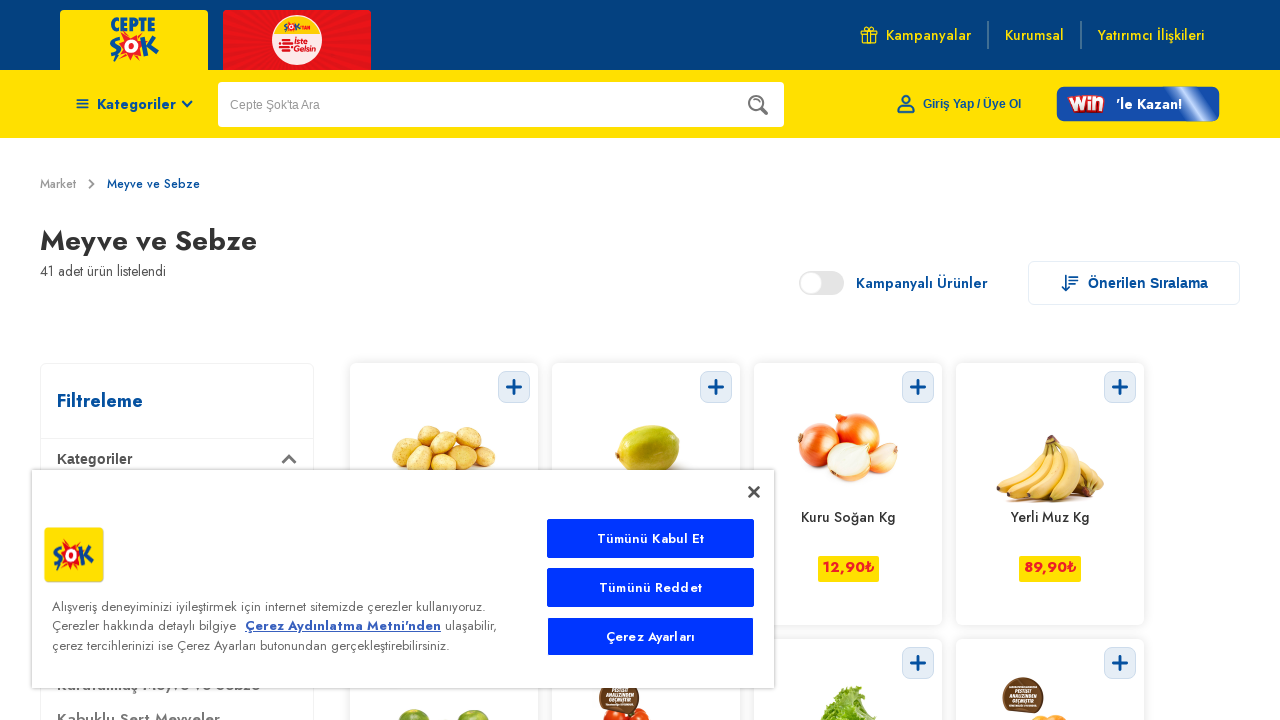

Waited for product prices to load on first page
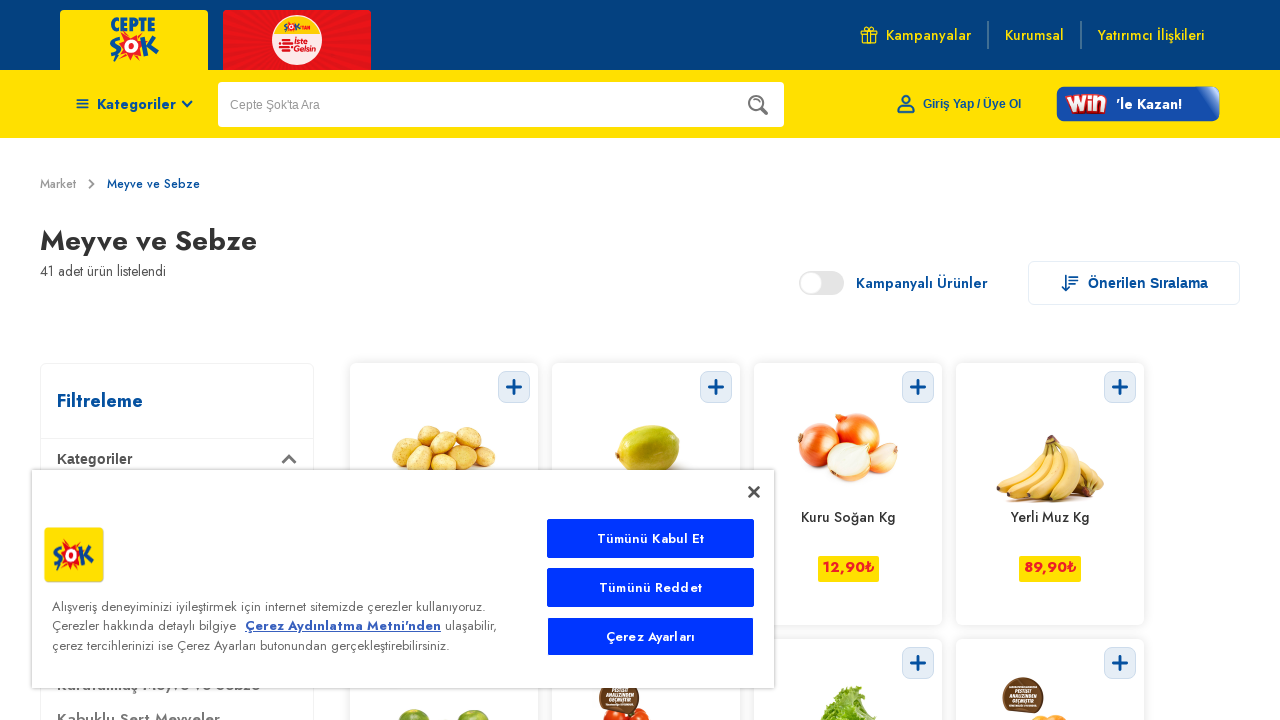

Navigated to second page of fruit and vegetable products
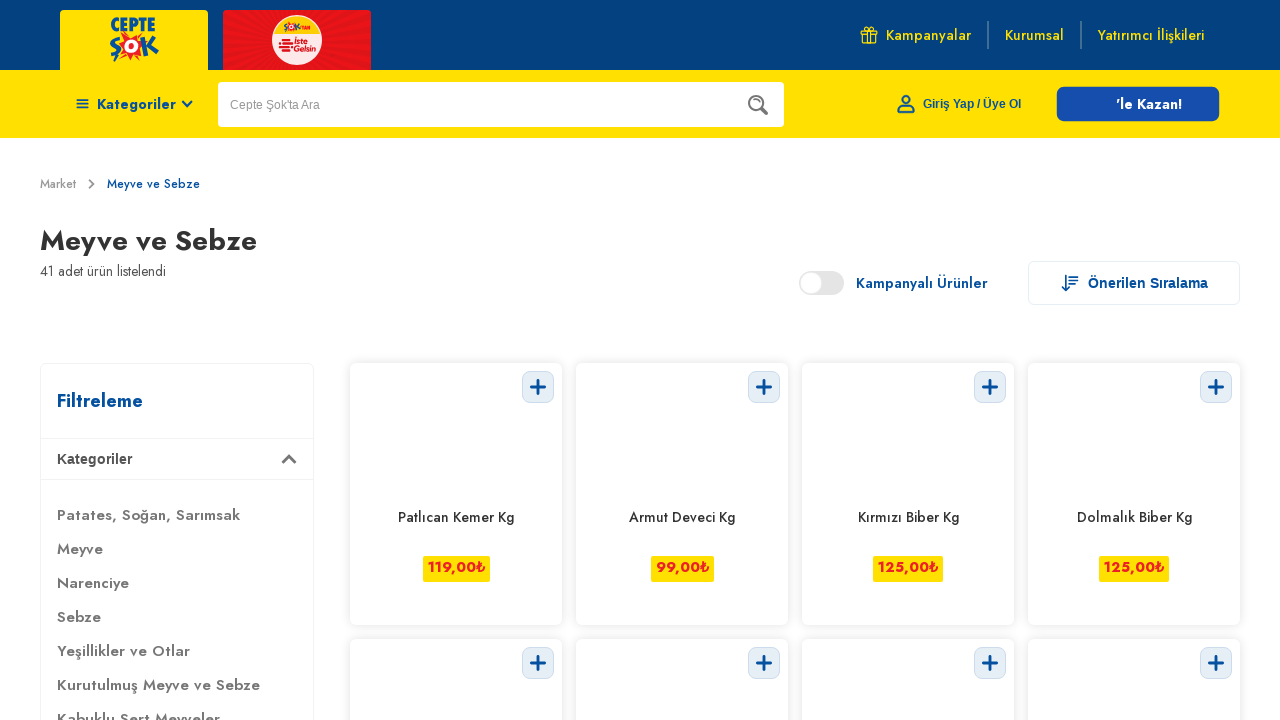

Waited for product titles to load on second page
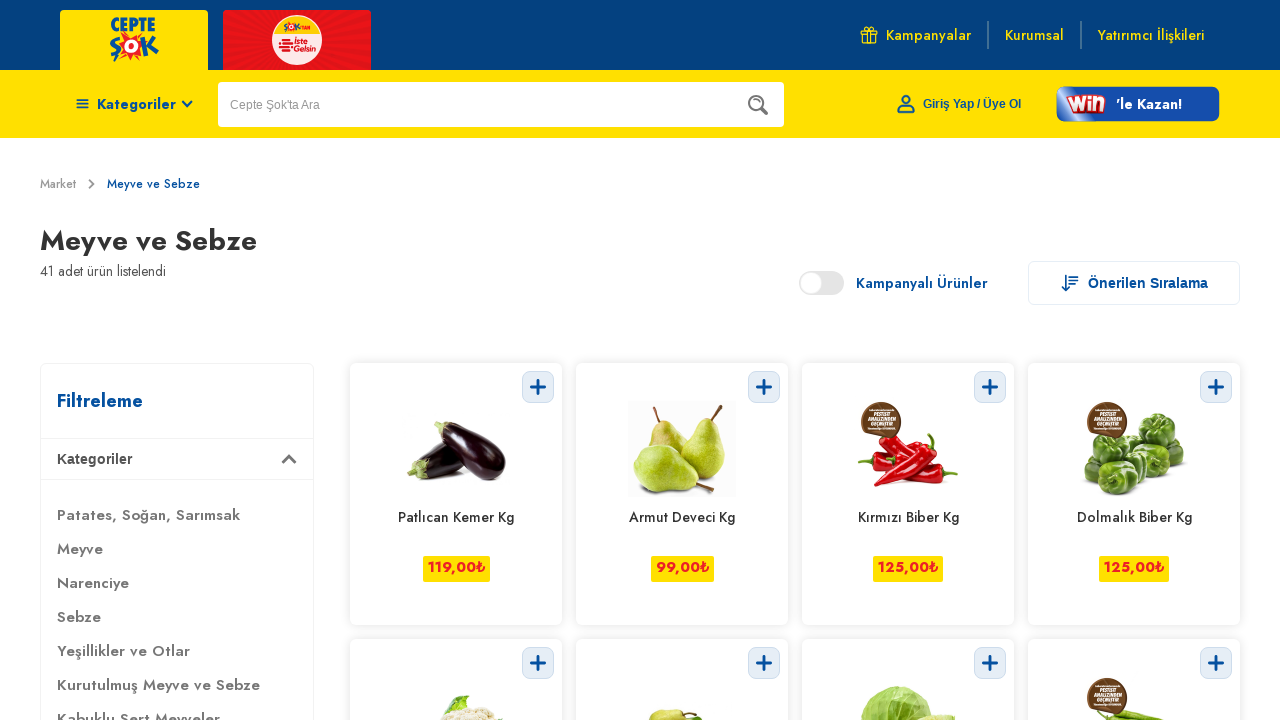

Waited for product prices to load on second page
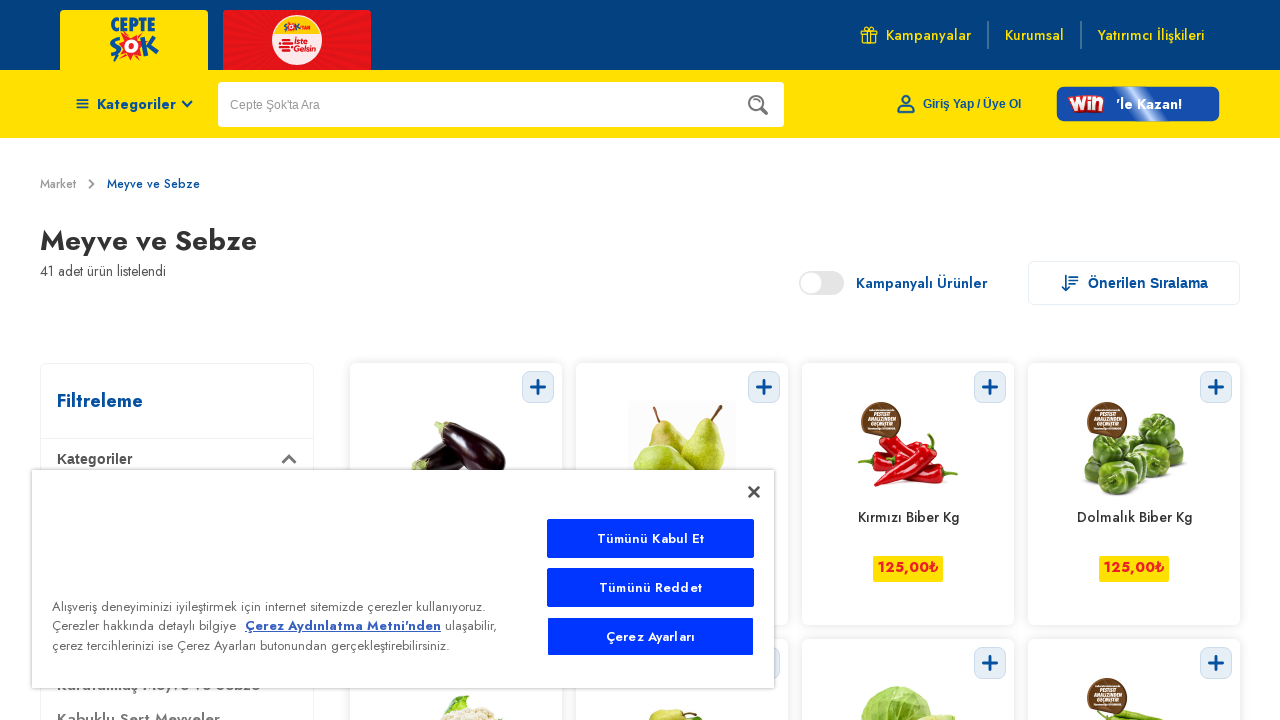

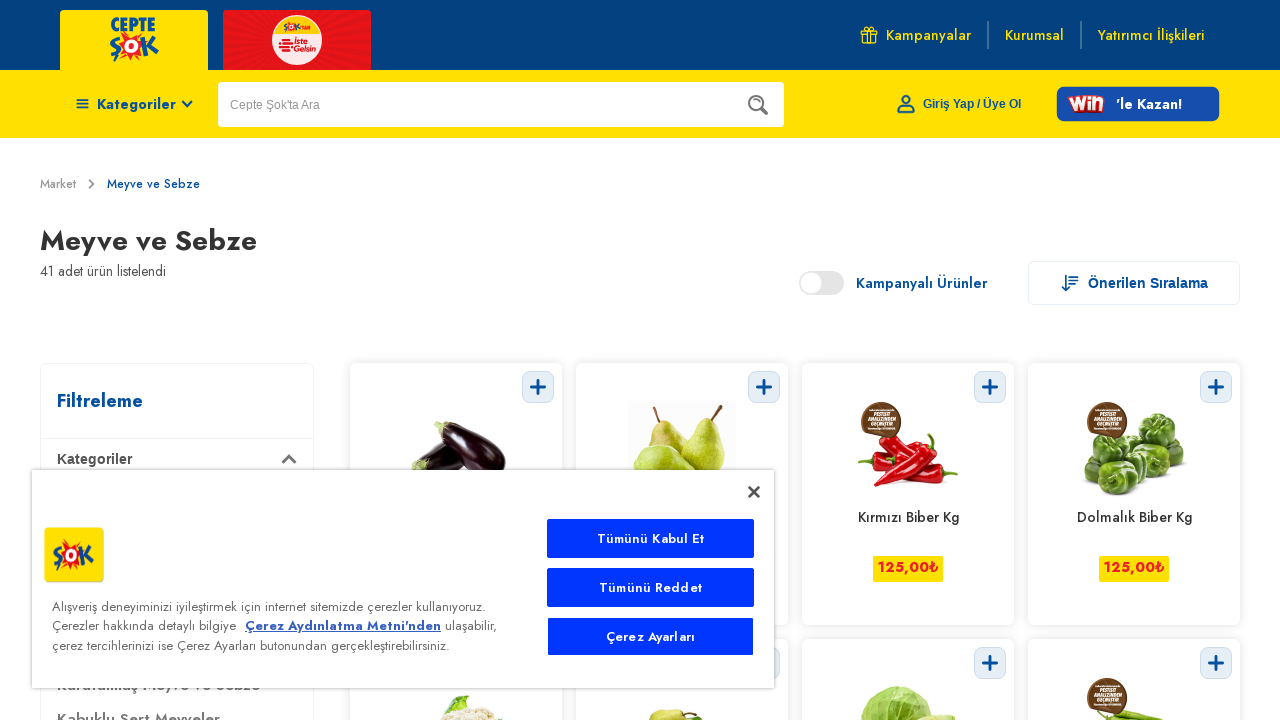